Tests browser navigation by visiting multiple URLs and using back/forward navigation controls

Starting URL: https://testek.vn/lab/auto/web-elements/

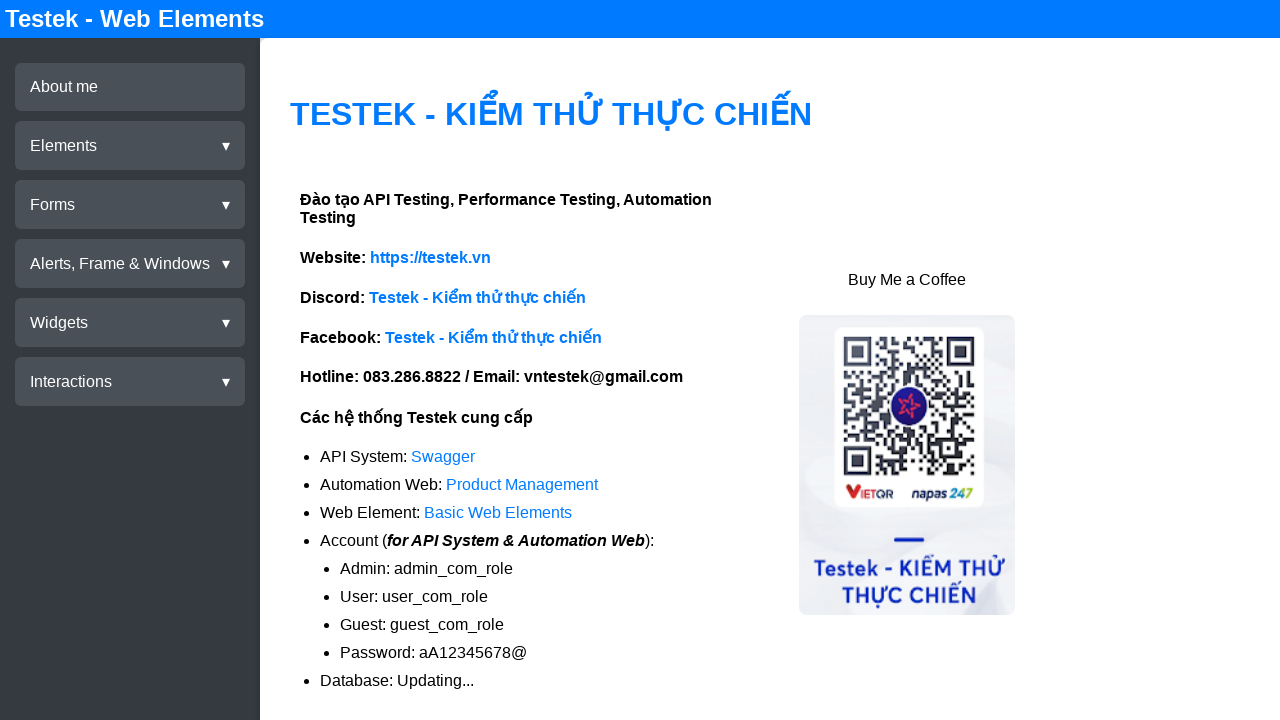

Navigated to https://selenium.dev
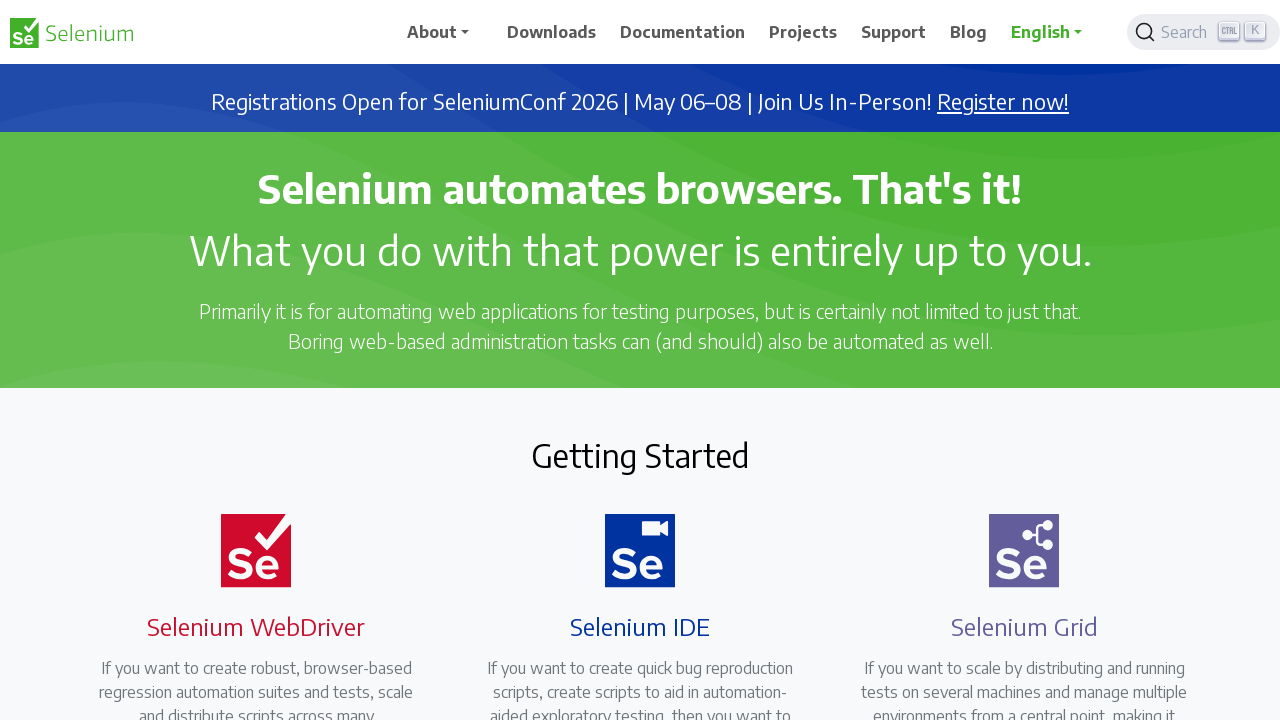

Navigated back to test website https://testek.vn/lab/auto/web-elements/
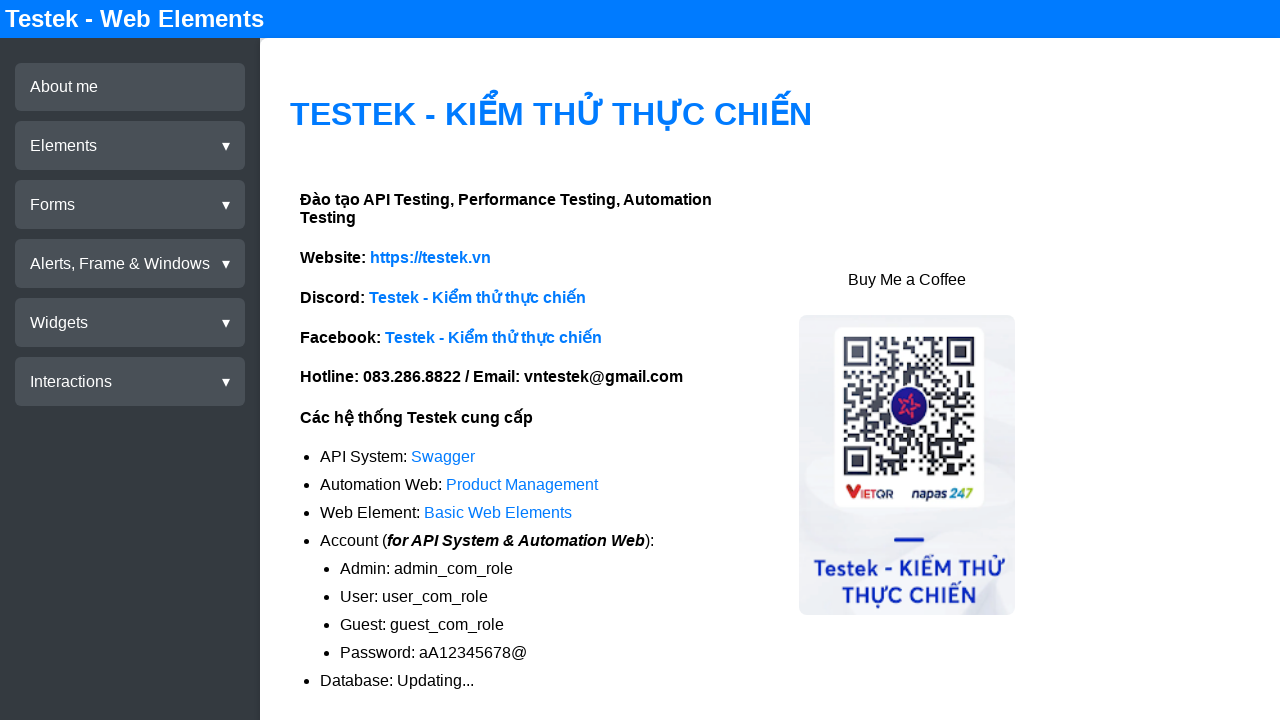

Navigated back to previous page (https://selenium.dev)
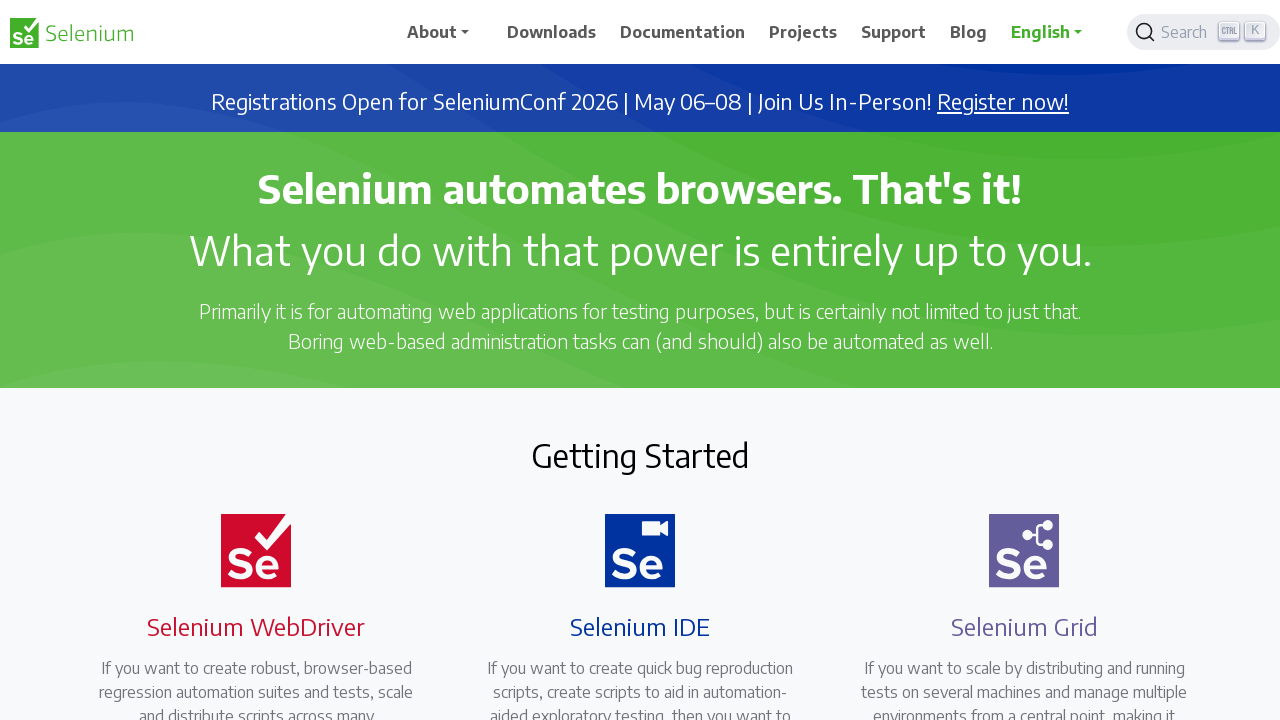

Navigated forward to next page (https://testek.vn/lab/auto/web-elements/)
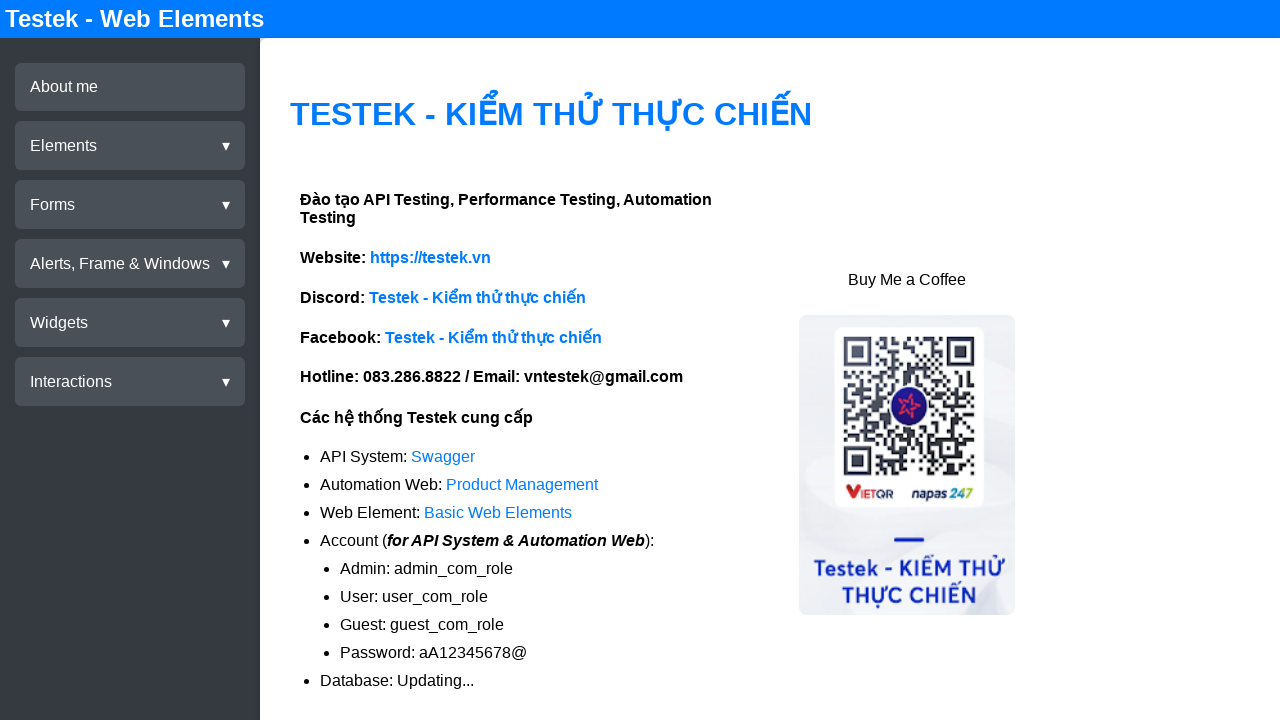

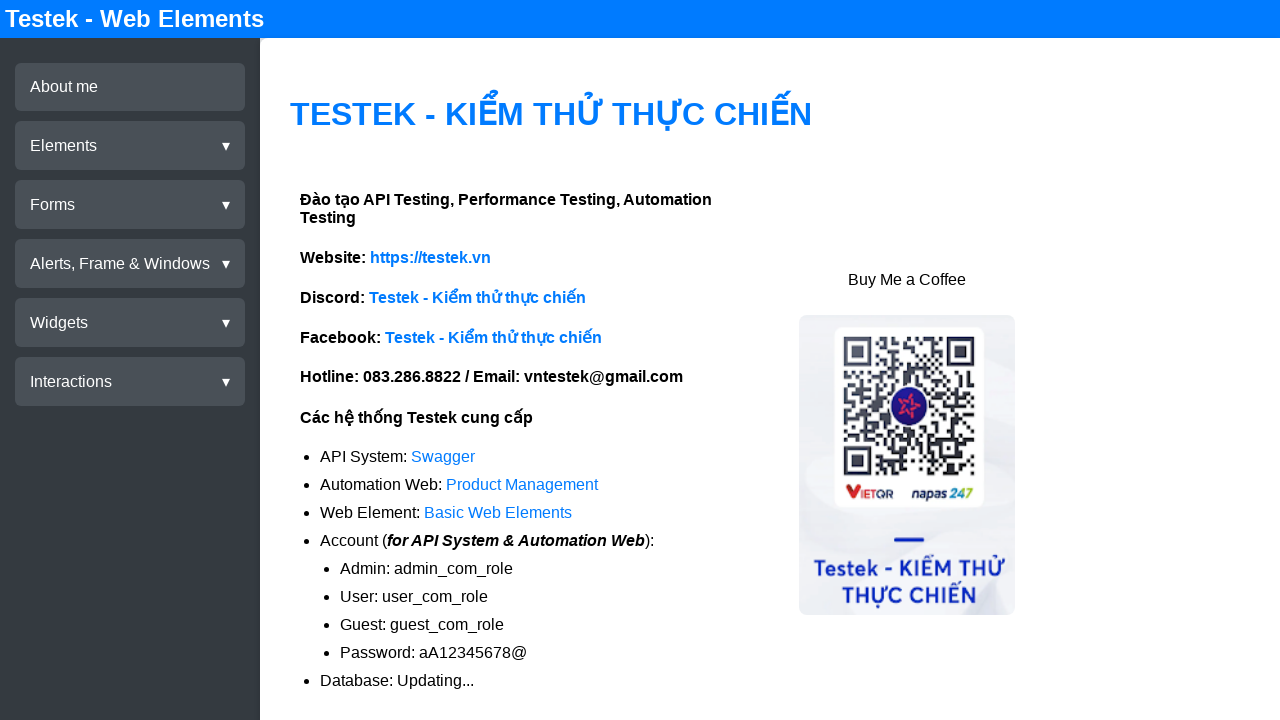